Navigates to Expedia India homepage and retrieves the page title

Starting URL: https://www.expedia.co.in/

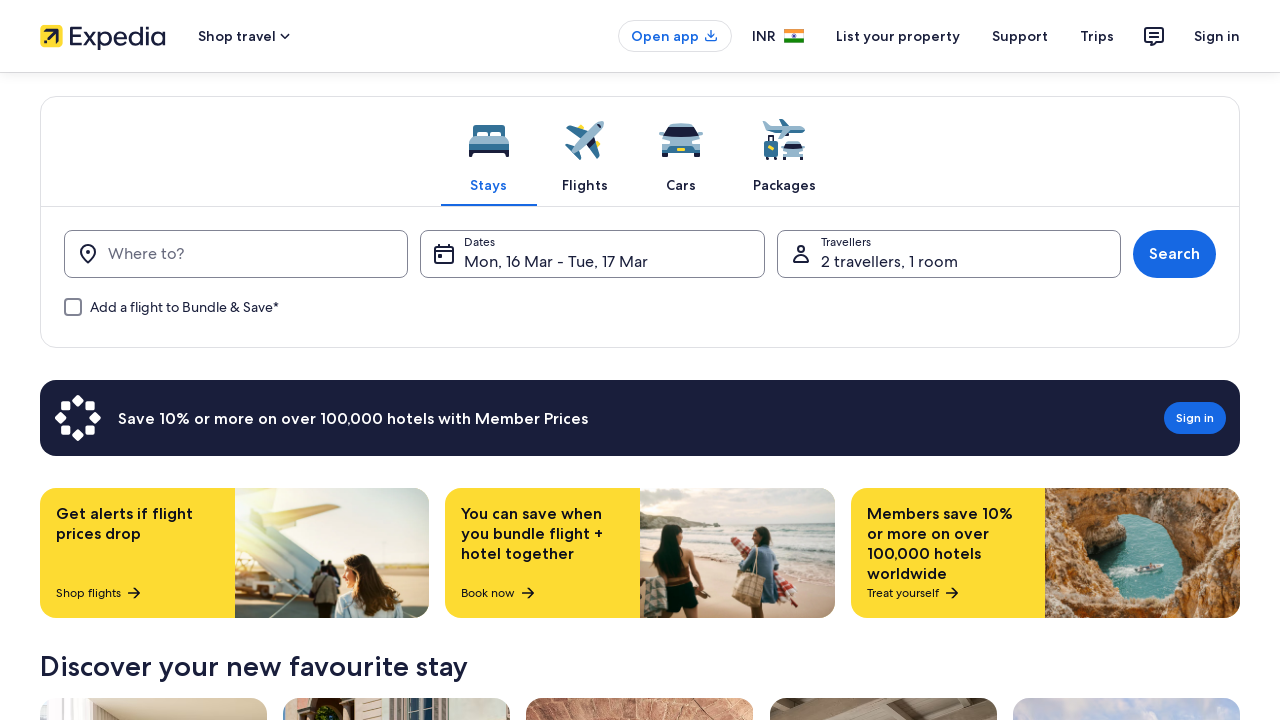

Navigated to Expedia India homepage
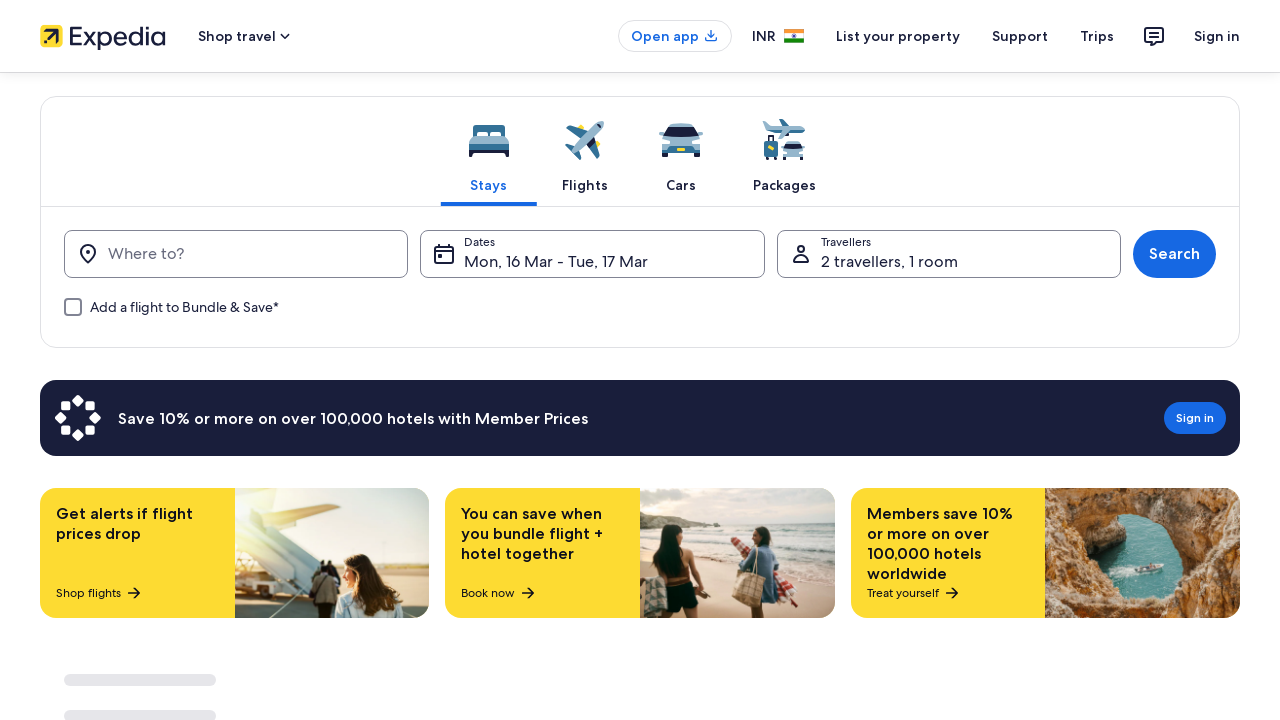

Page DOM content loaded
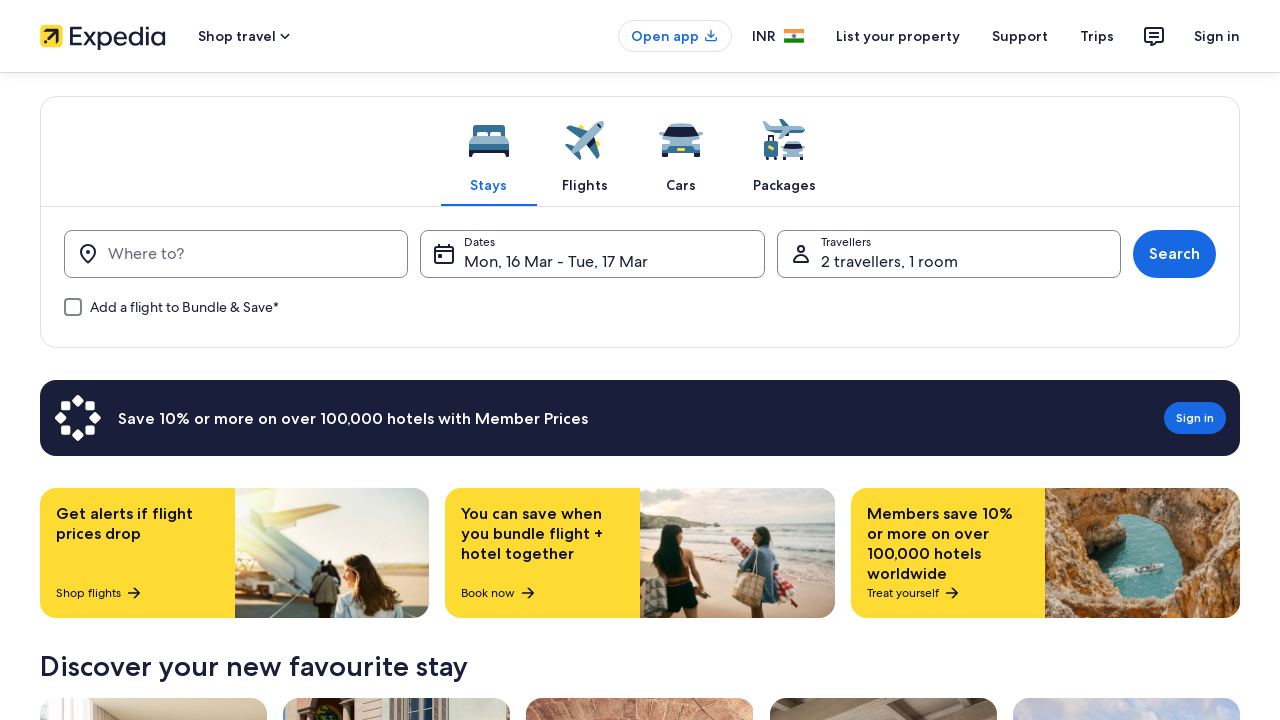

Retrieved page title: Expedia Travel: Vacations, Cheap Flights, Airline Tickets & Airfares
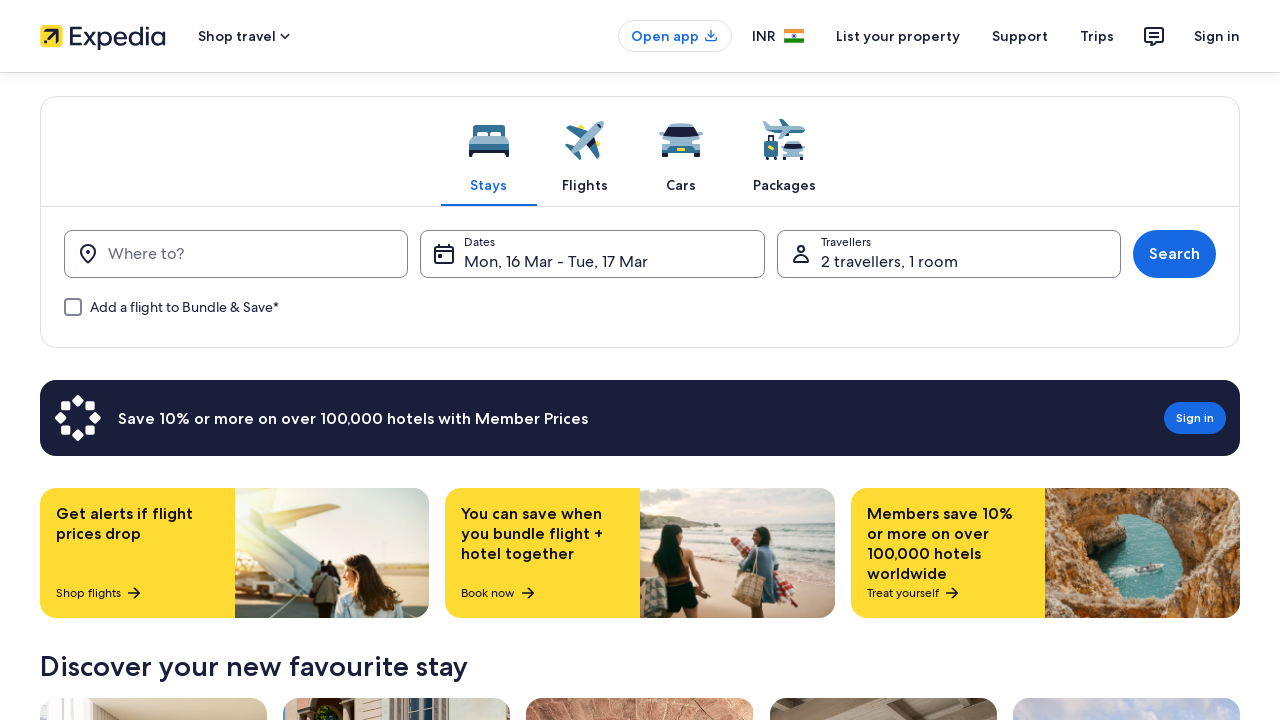

Printed page title to console
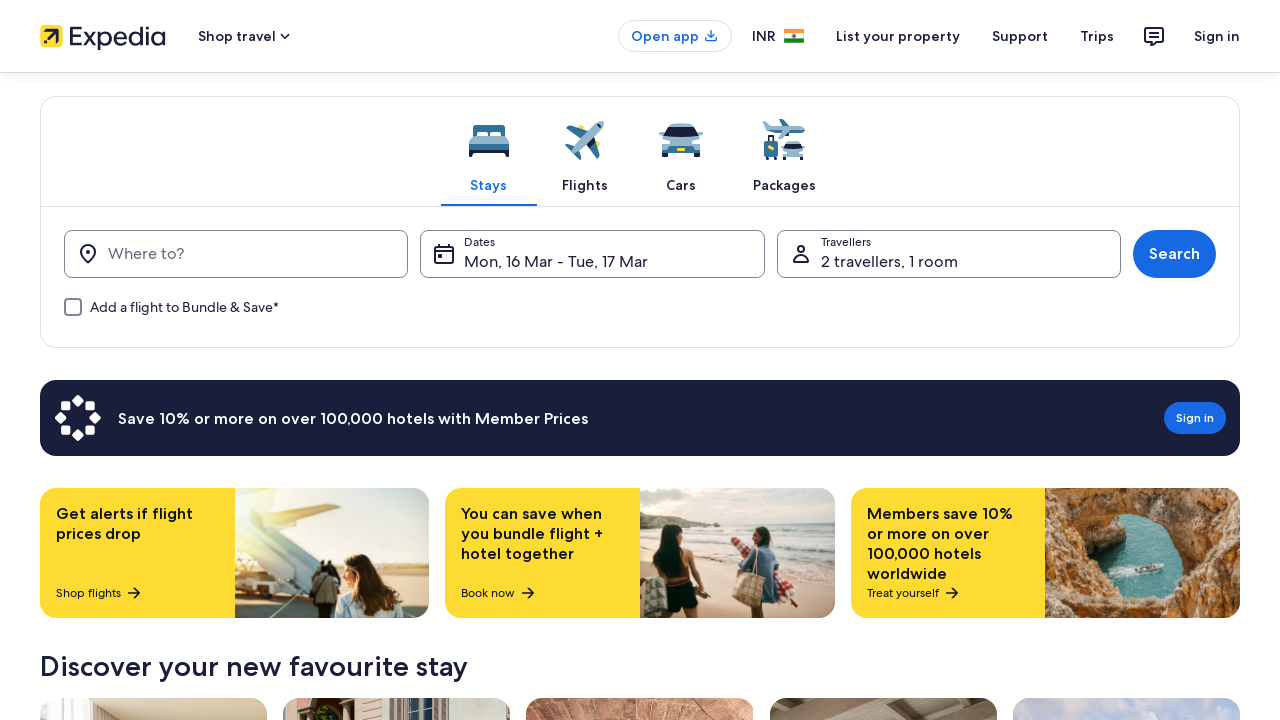

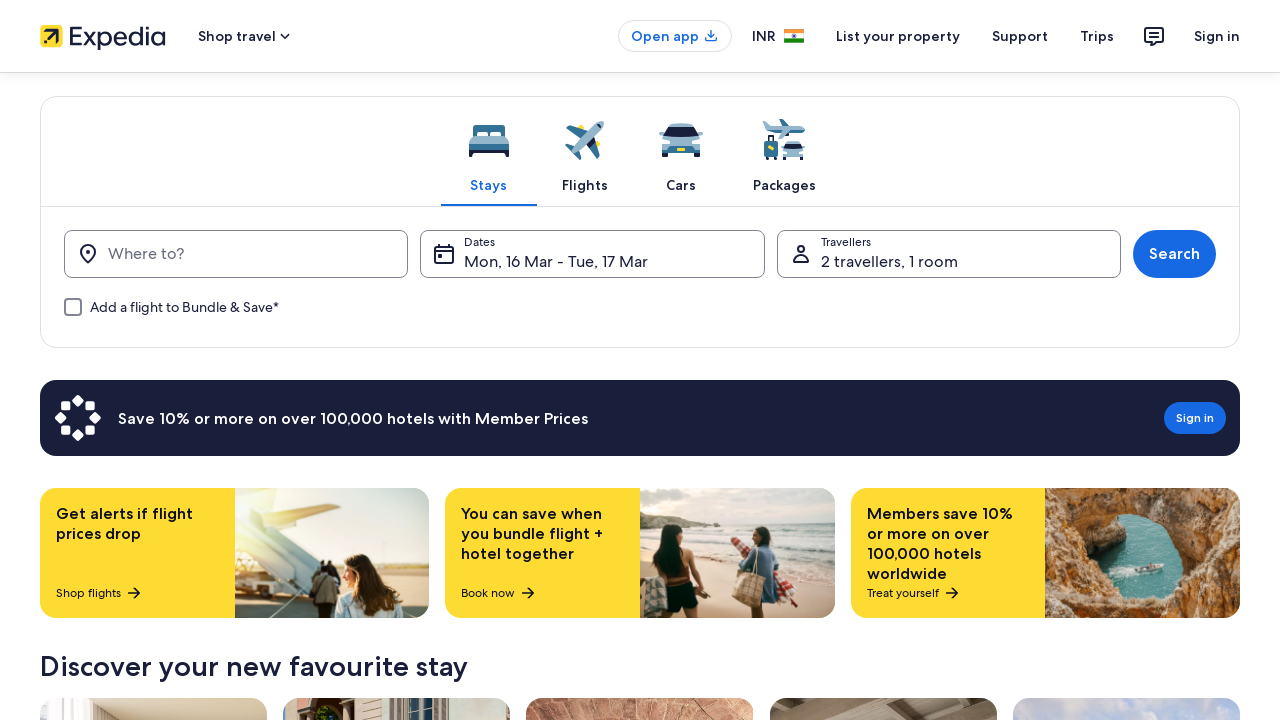